Tests the contact form functionality on DemoBlaze by clicking Contact, entering email and name details, and submitting the message.

Starting URL: https://www.demoblaze.com

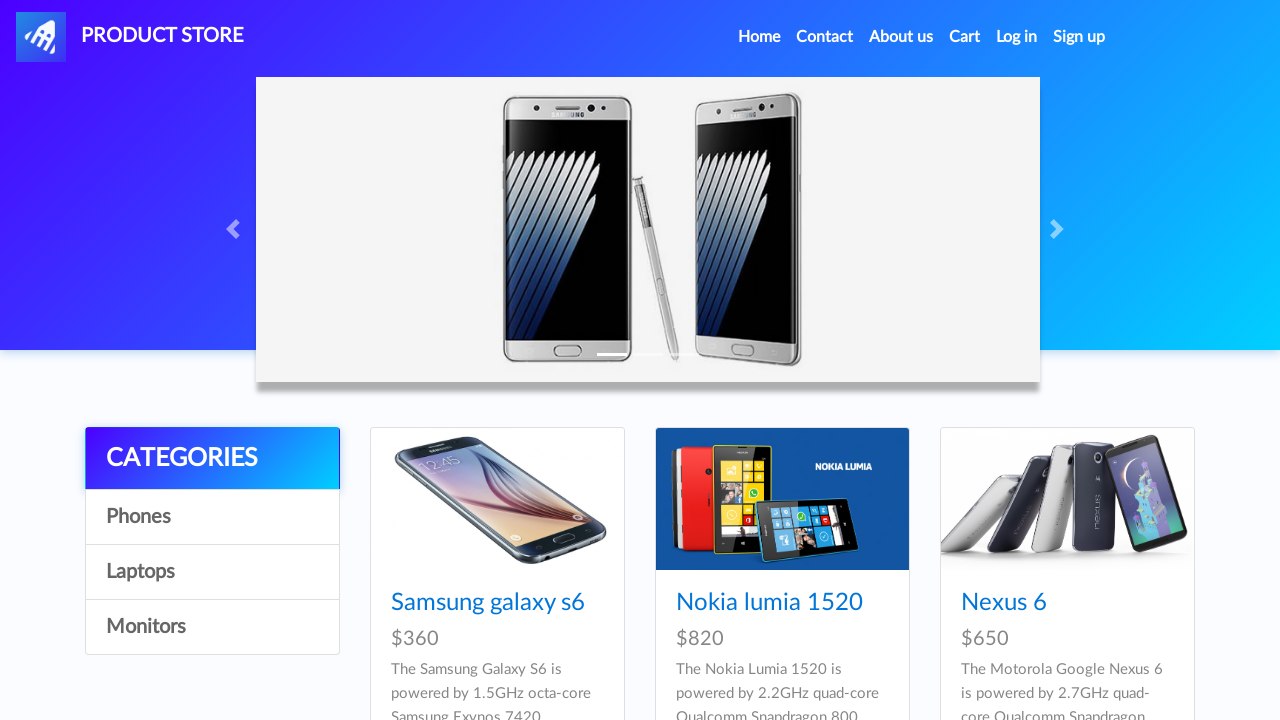

Waited for navbar to load on DemoBlaze homepage
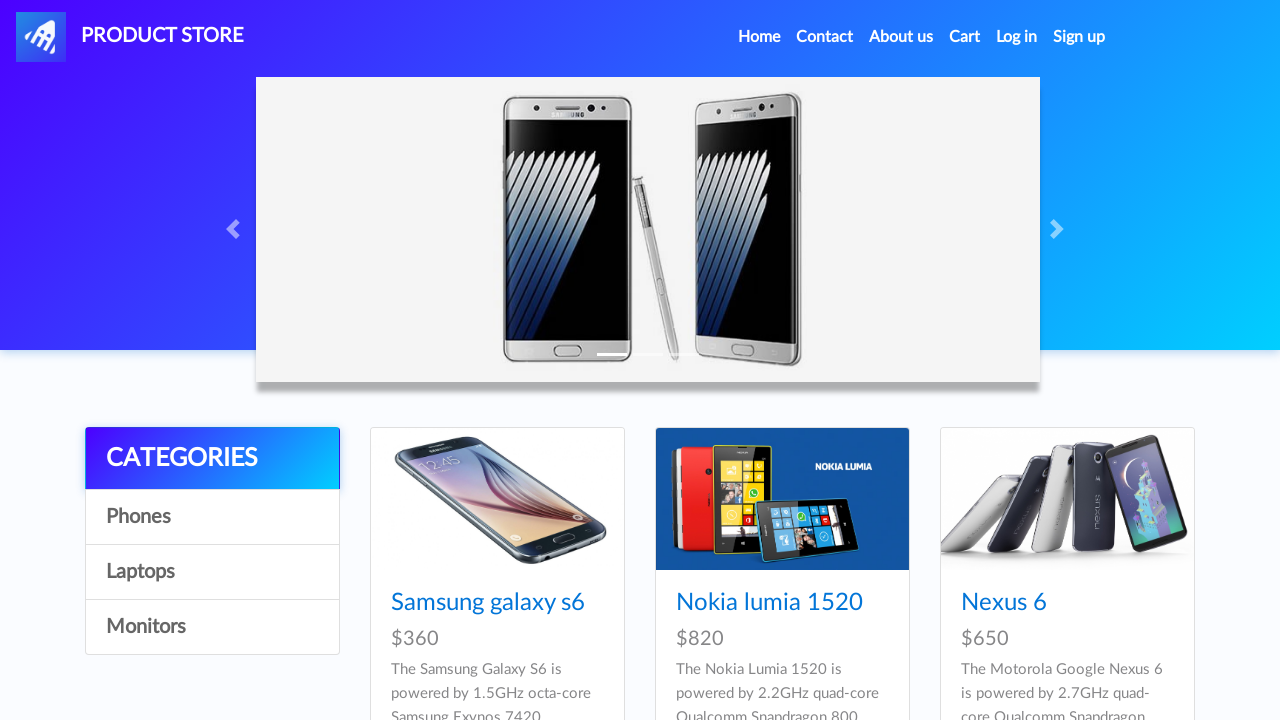

Clicked on Contact link at (825, 37) on a:has-text('Contact')
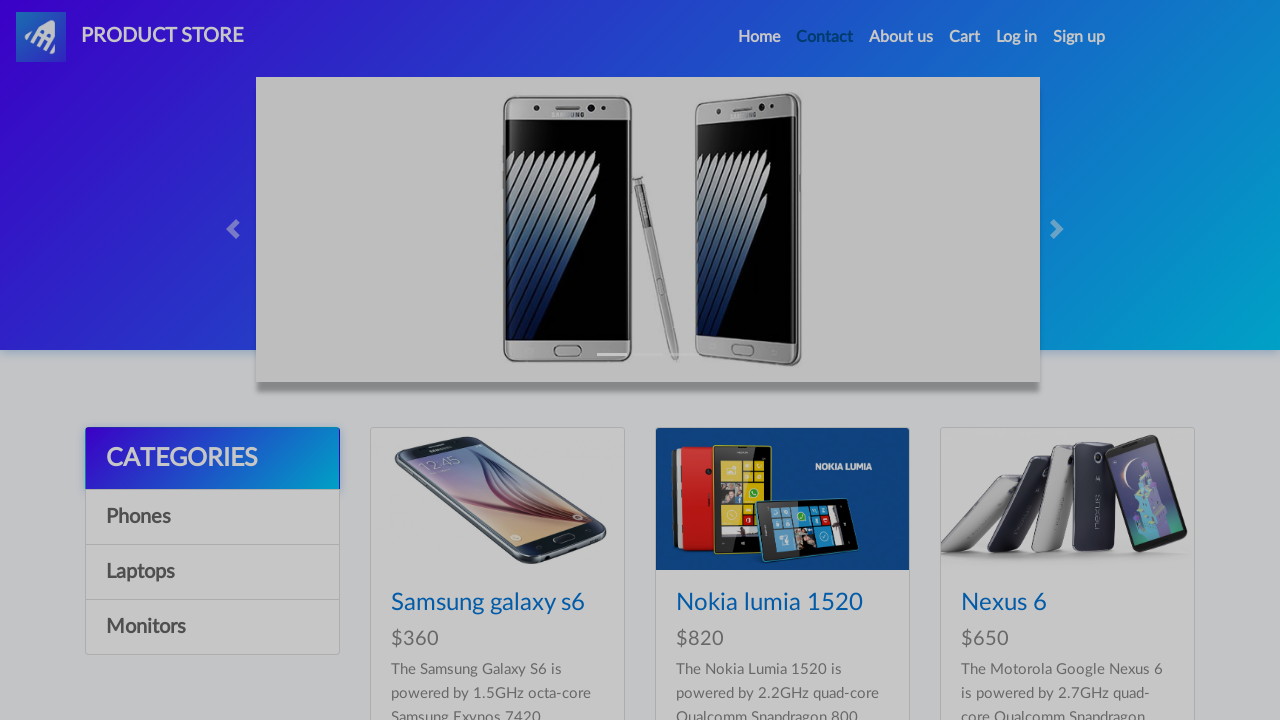

Contact modal appeared
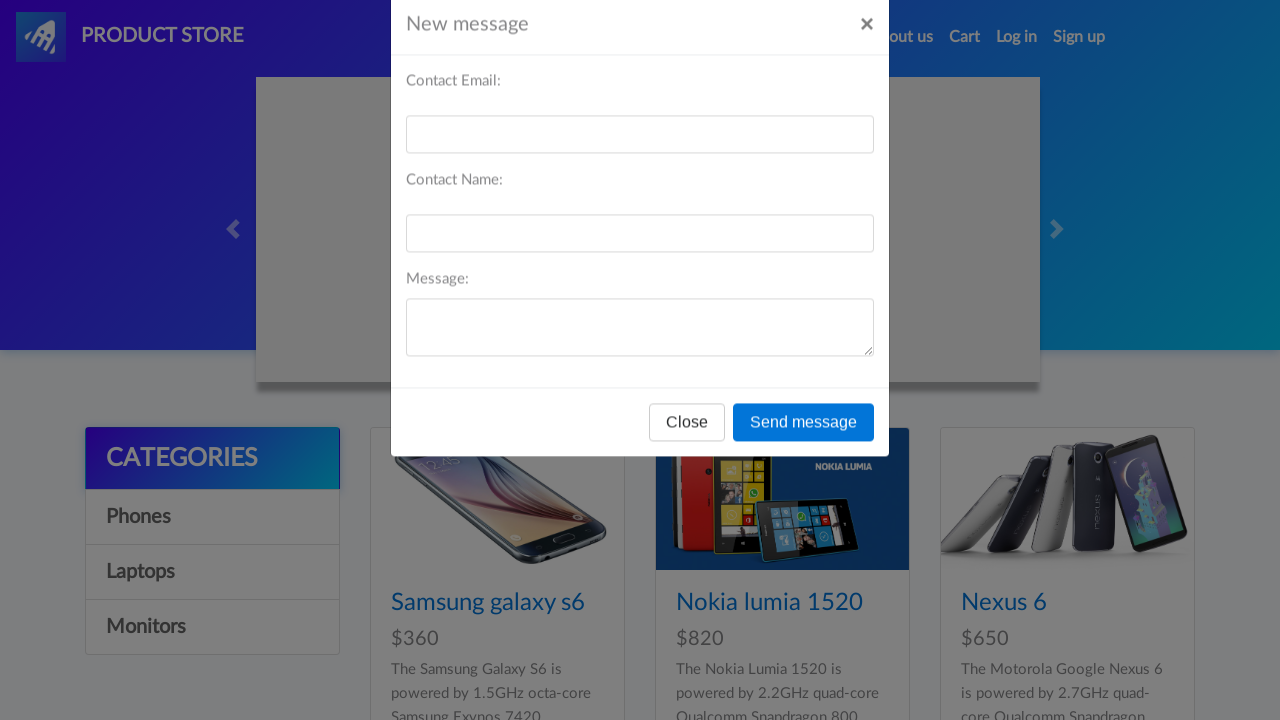

Entered email address 'testuser@example.com' in contact form on #recipient-email
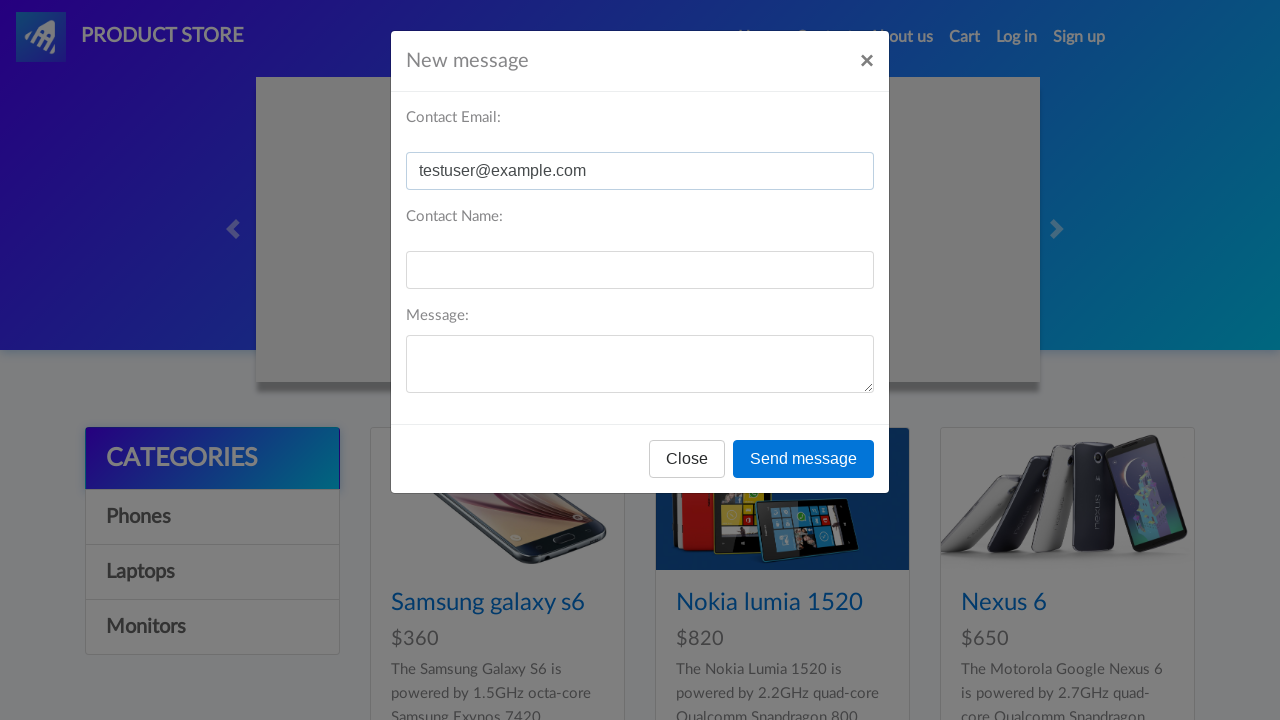

Entered name 'Sarah Johnson' in contact form on #recipient-name
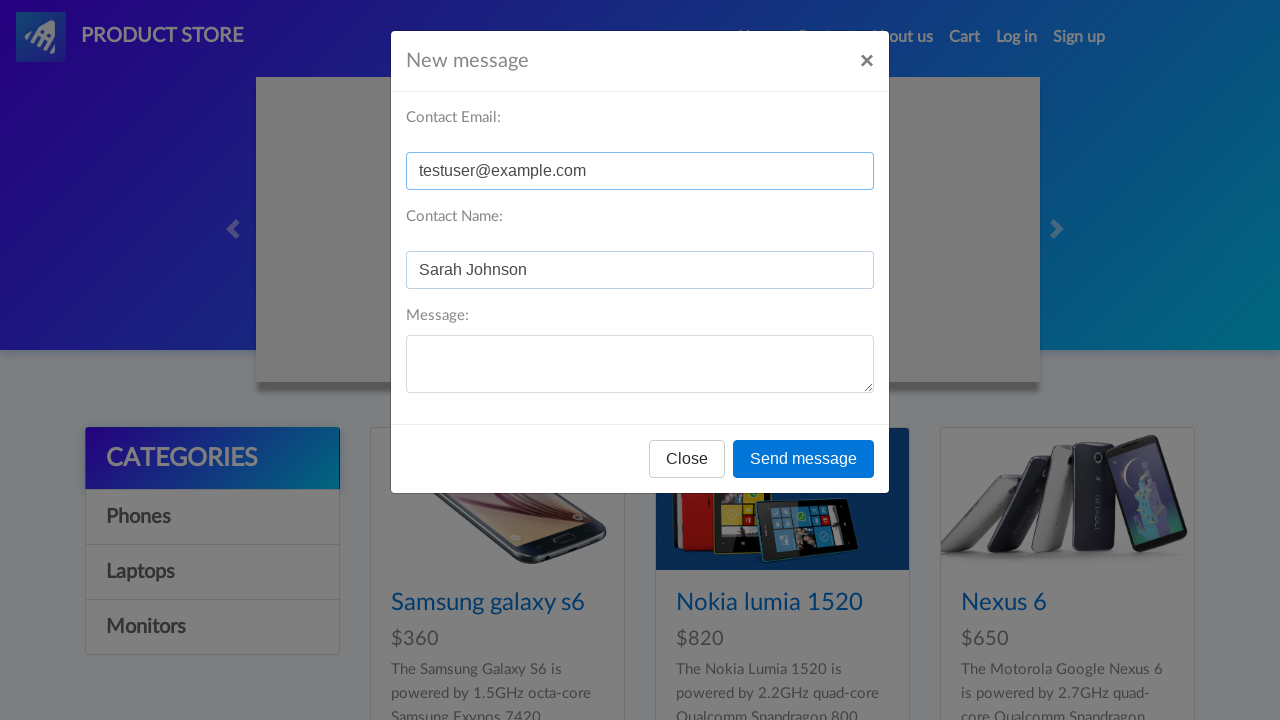

Entered message 'This is a test message for the contact form.' in contact form on #message-text
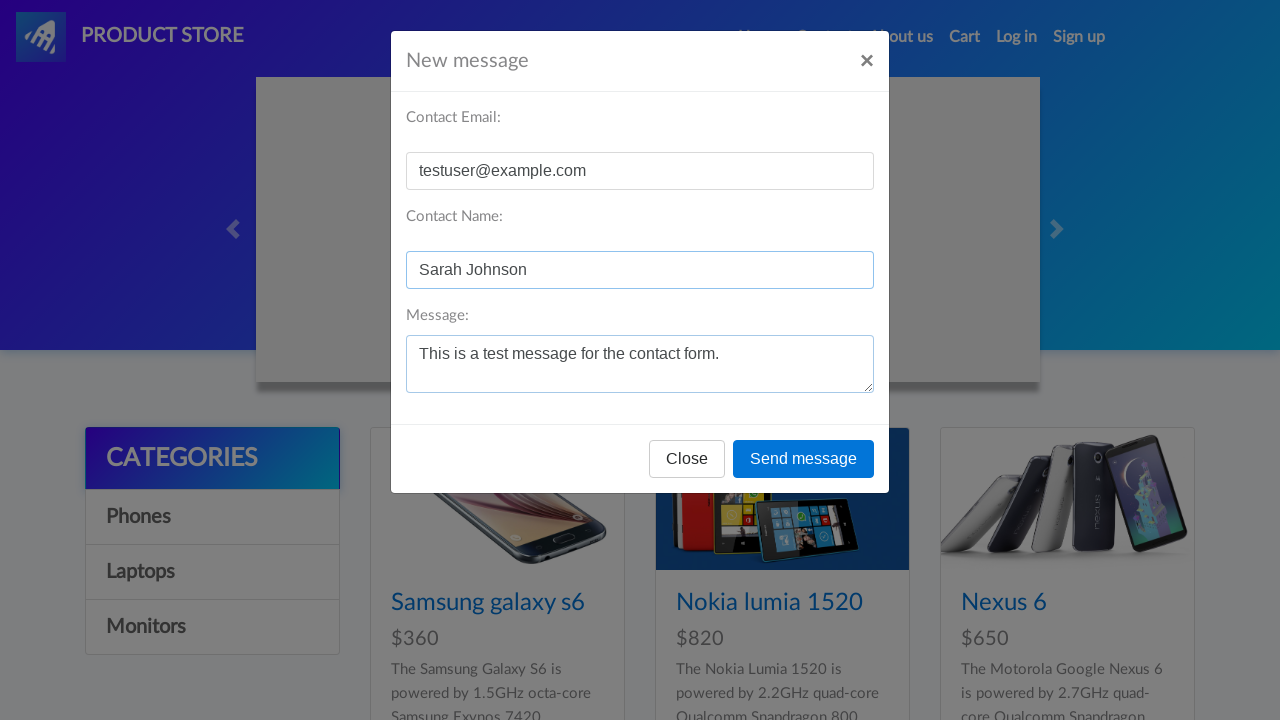

Set up dialog handler to dismiss alerts
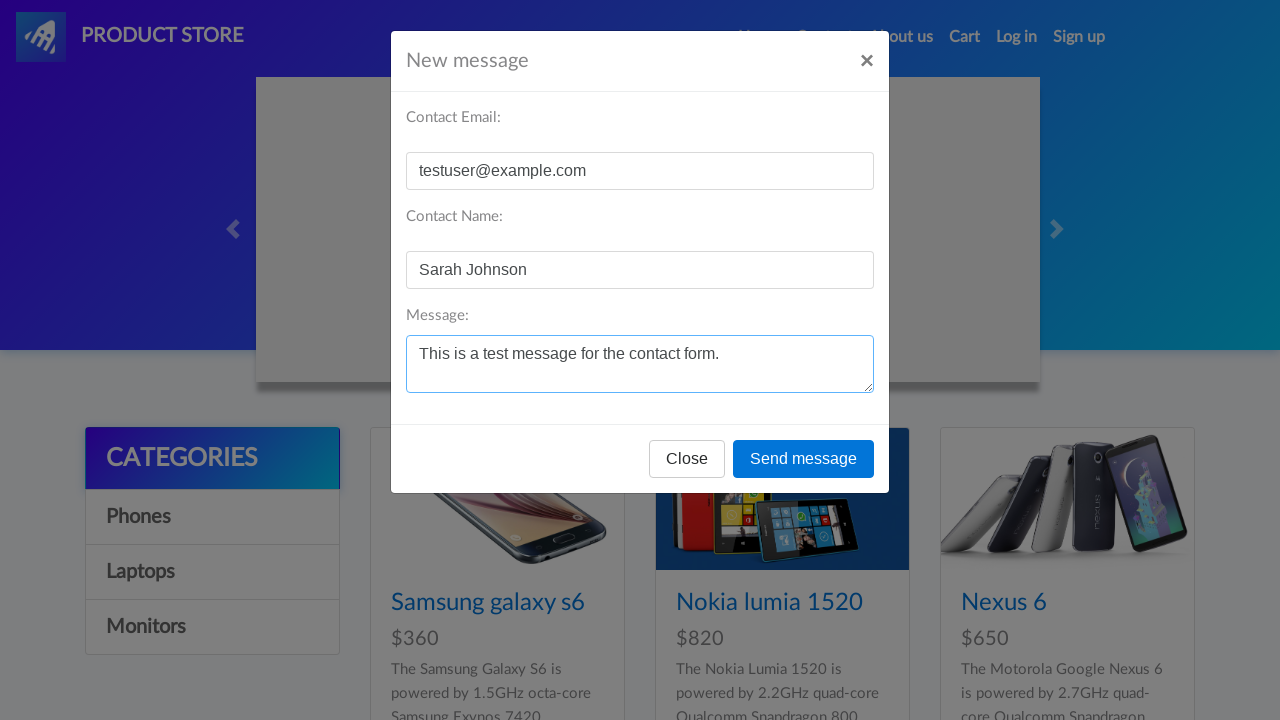

Clicked Send Message button to submit contact form at (804, 459) on button:has-text('Send message')
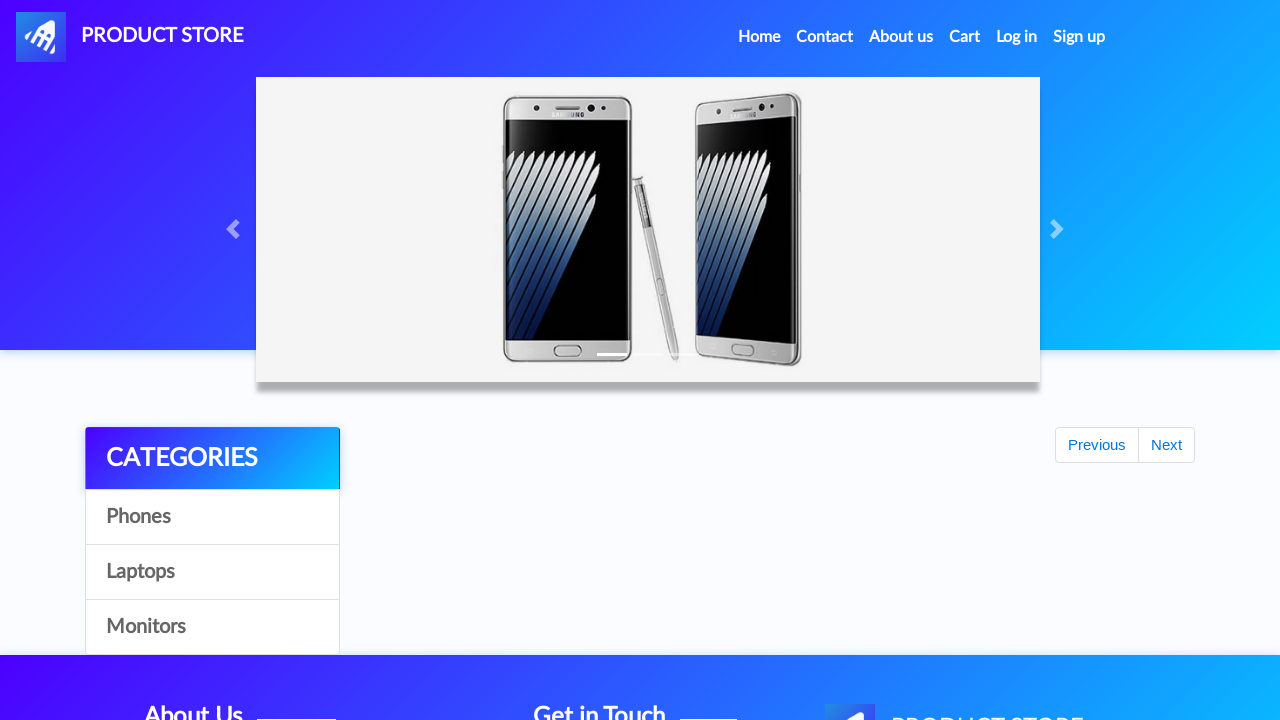

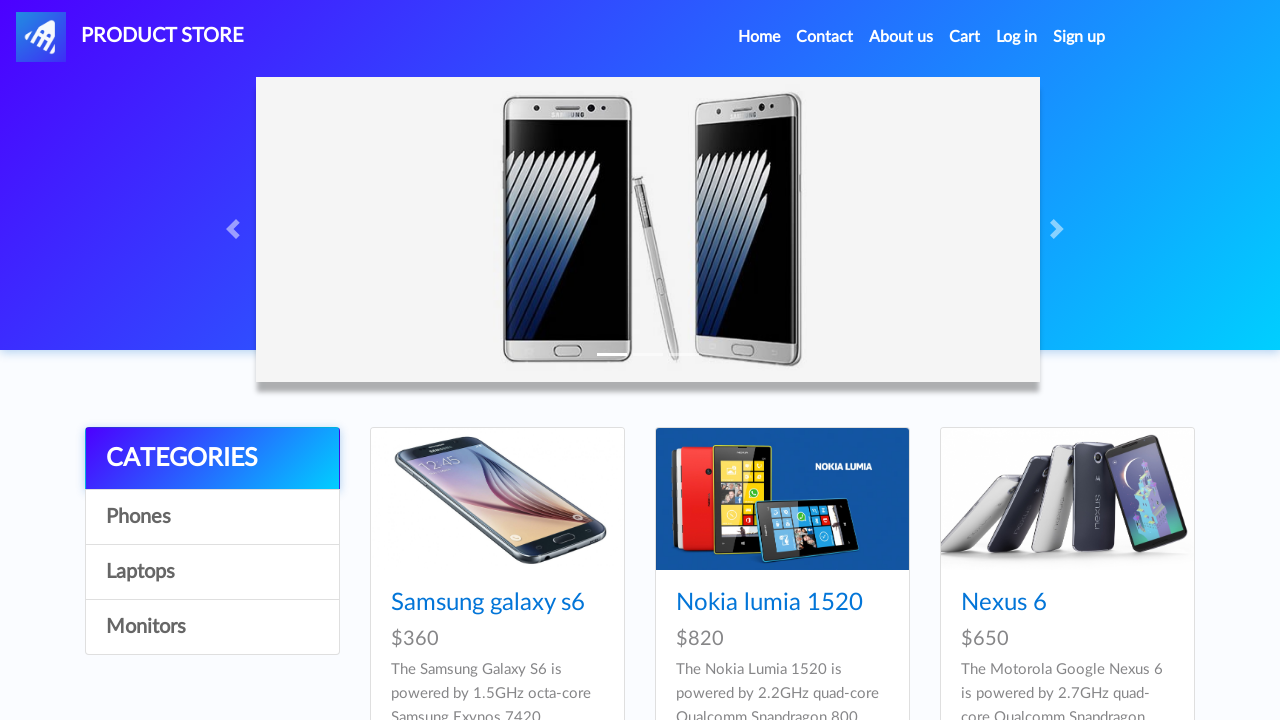